Tests browser window handling functionality by clicking a button to open a new window, switching between windows, and verifying content in the new window

Starting URL: https://demoqa.com/browser-windows

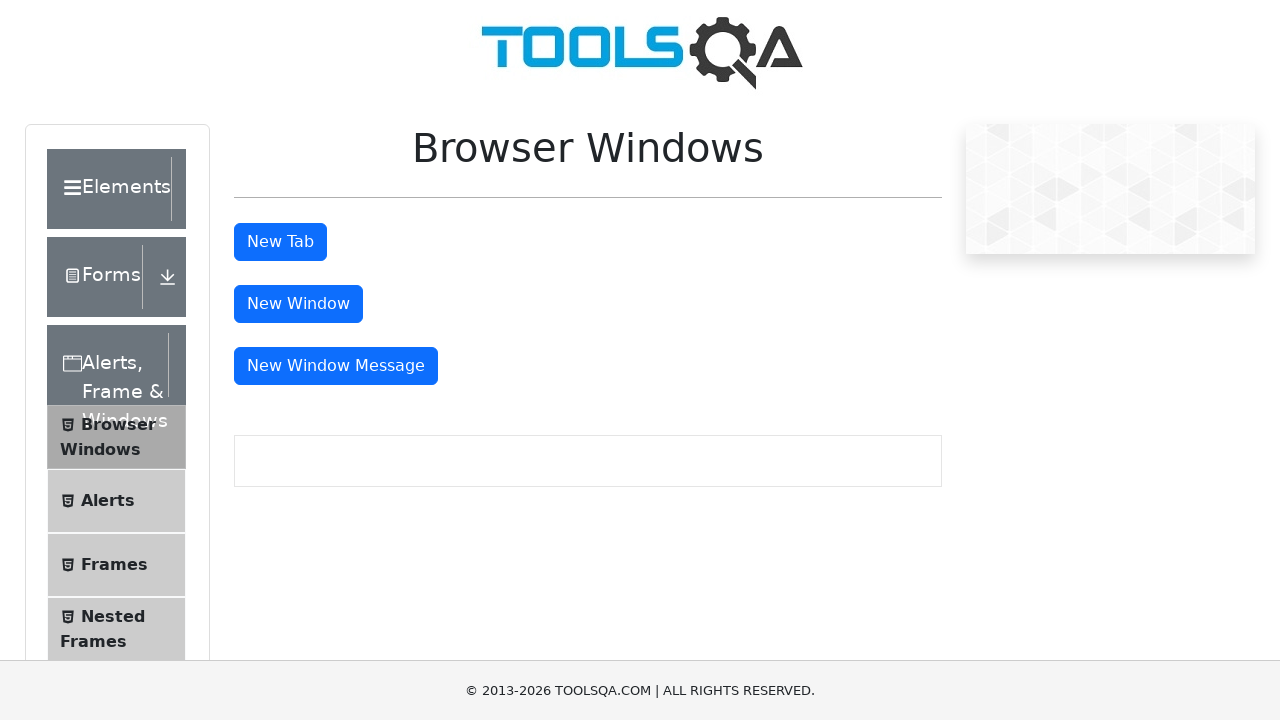

Clicked the 'New Window' button at (298, 304) on #windowButton
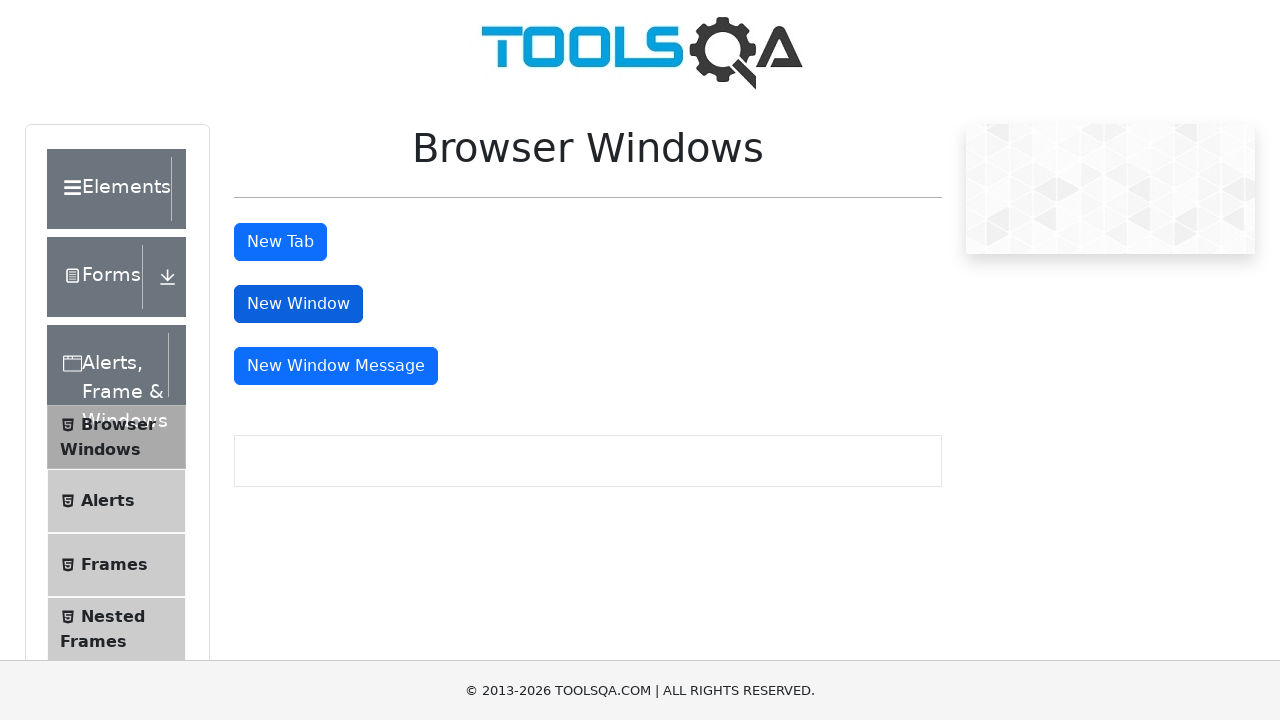

Clicked 'New Window' button and captured new window handle at (298, 304) on #windowButton
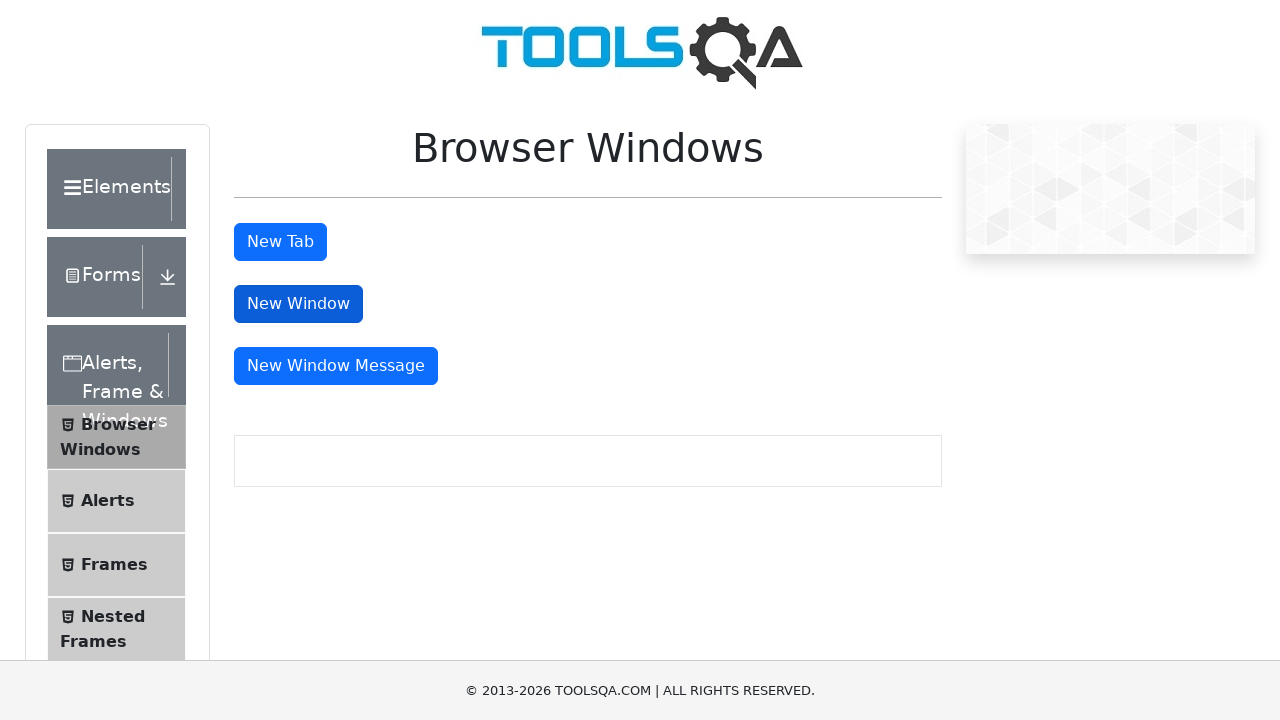

Retrieved new window/page object
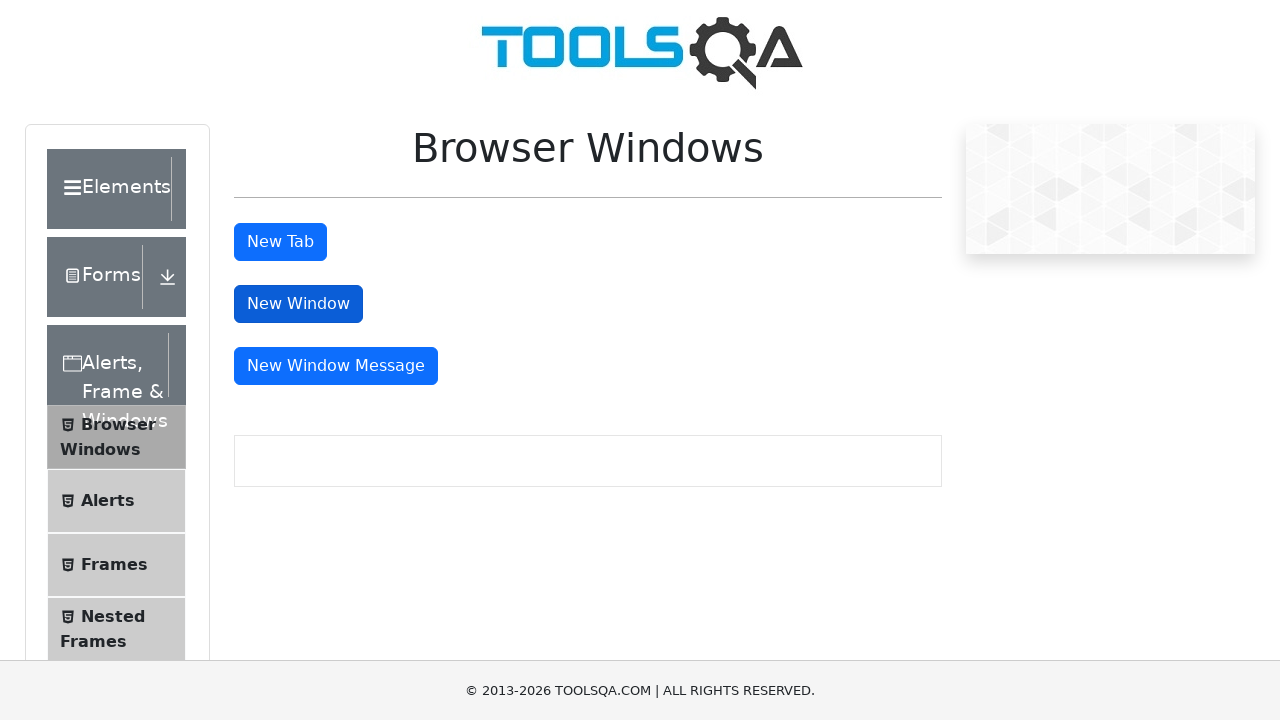

New window finished loading
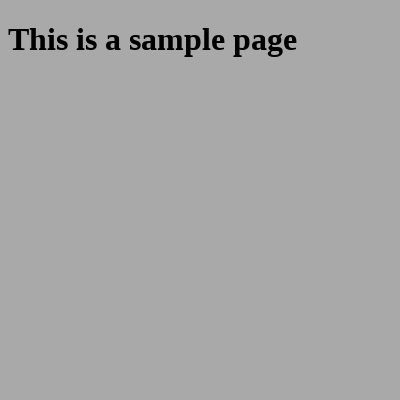

Located sample heading in new window
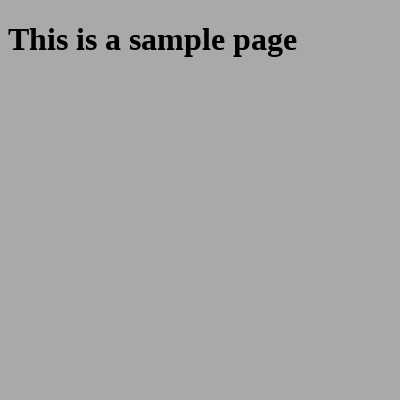

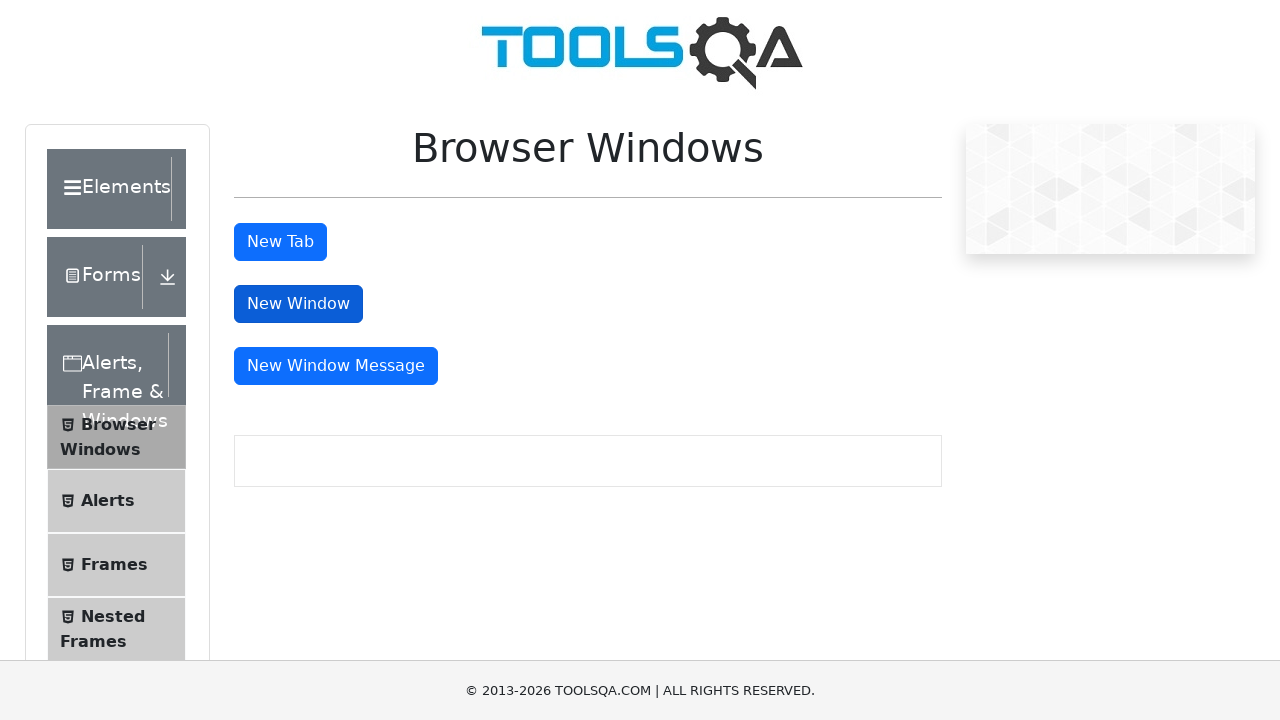